Tests JavaScript prompt popup functionality by switching to an iframe, triggering a prompt dialog, entering text, and accepting it

Starting URL: https://www.w3schools.com/js/tryit.asp?filename=tryjs_prompt

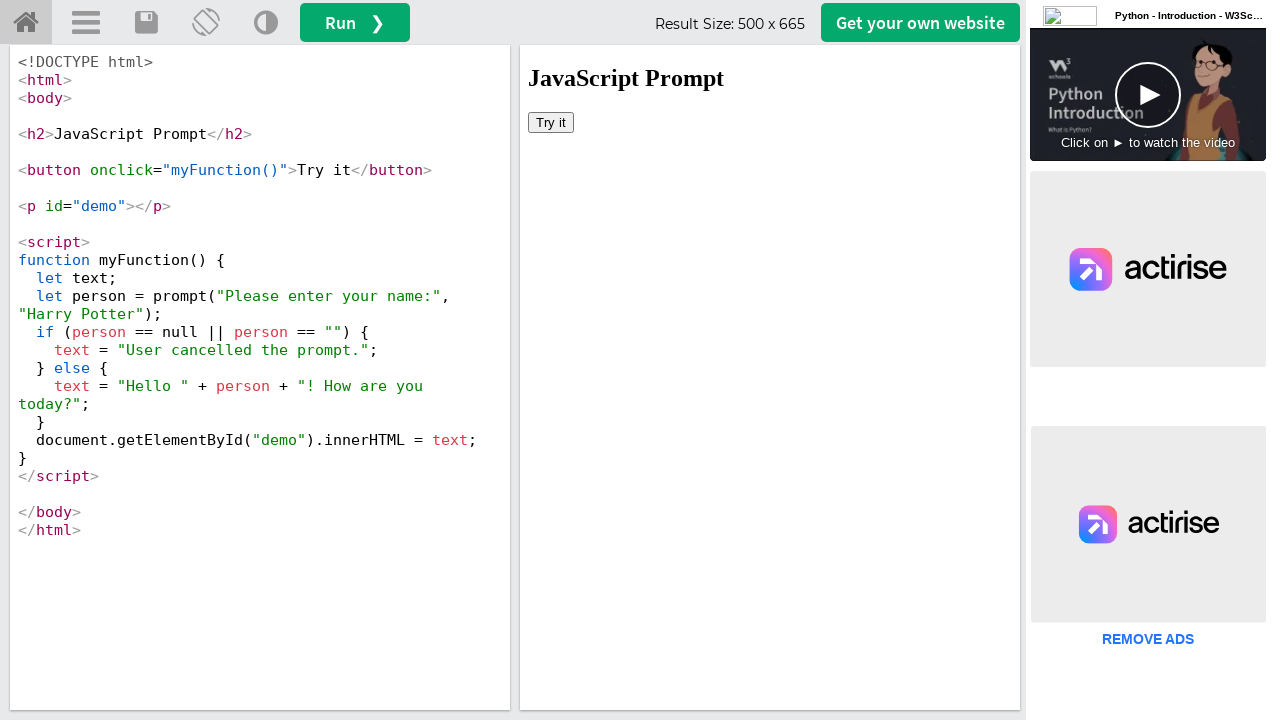

Located iframe with id 'iframeResult'
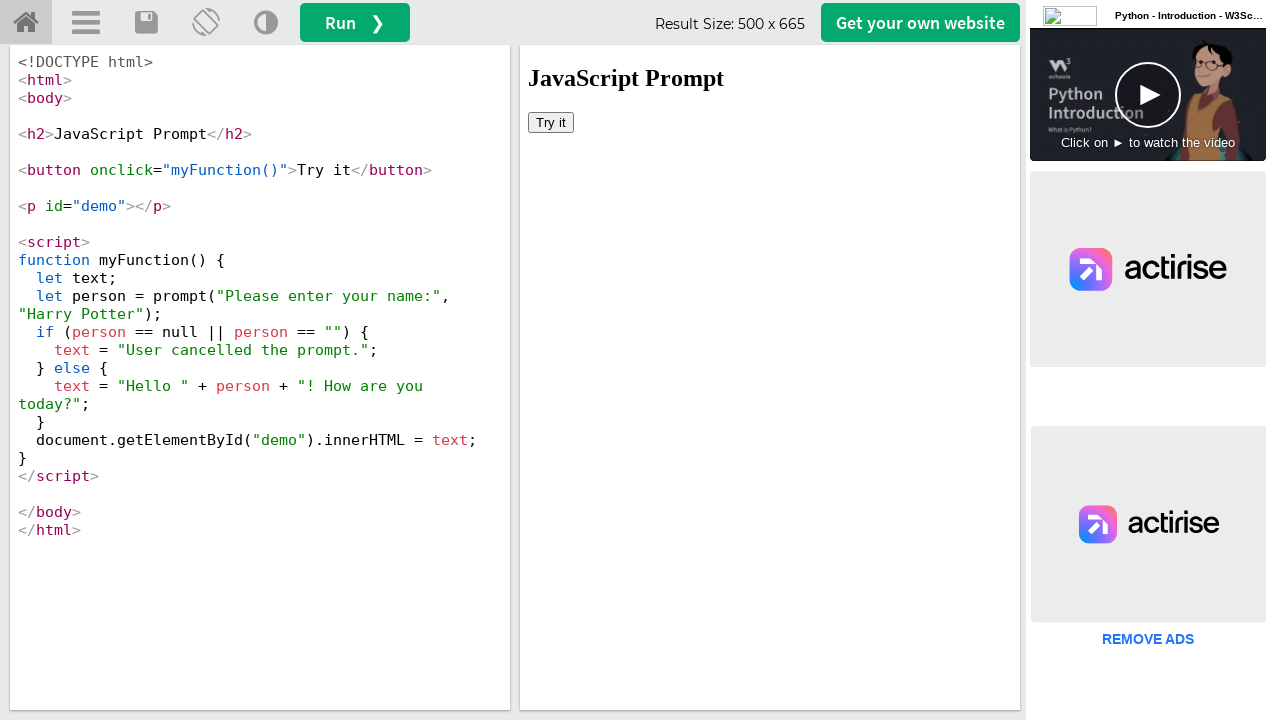

Clicked 'Try it' button in iframe at (551, 122) on iframe[id='iframeResult'] >> internal:control=enter-frame >> xpath=//button[text
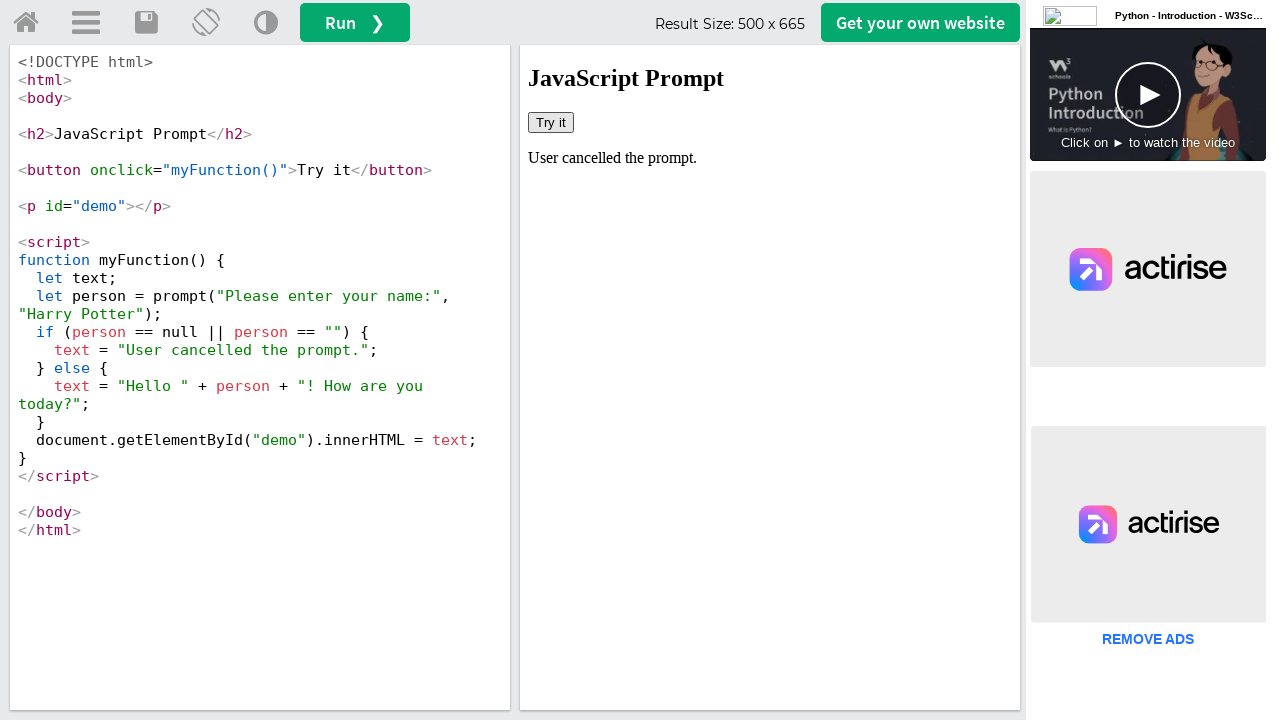

Set up dialog handler to accept prompt with 'Kishan'
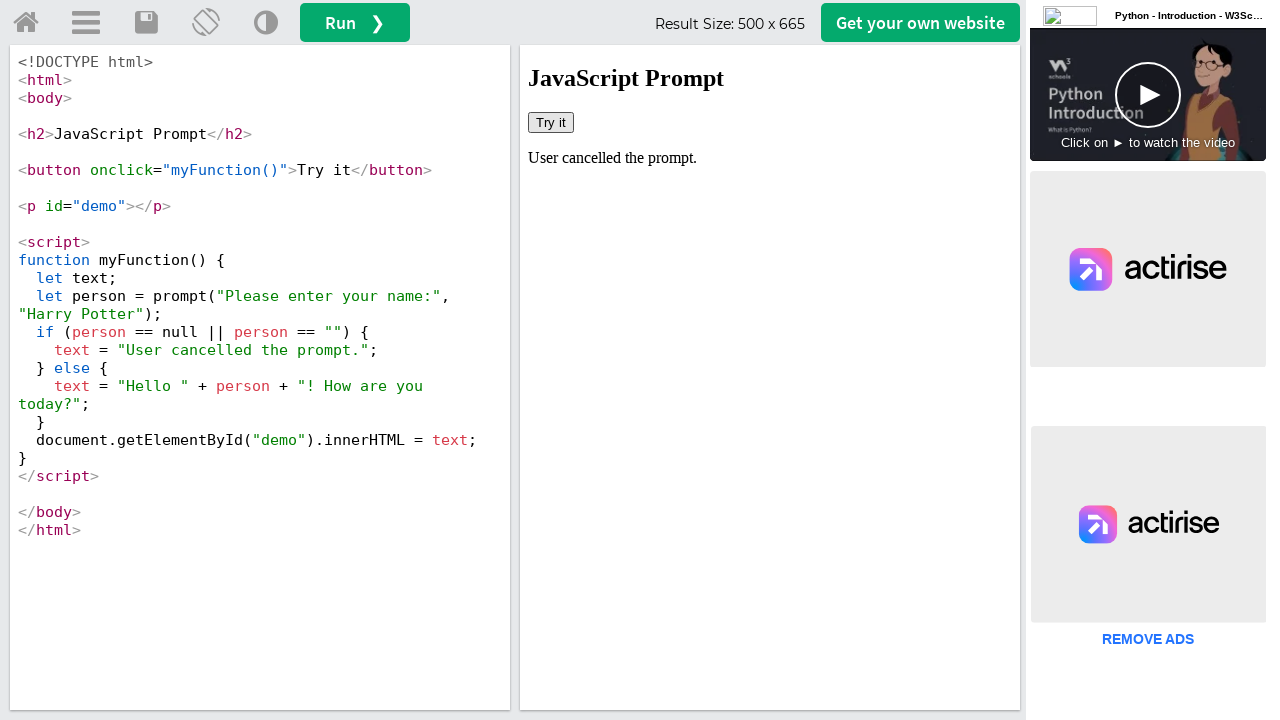

Clicked 'Try it' button again to trigger prompt with handler active at (551, 122) on iframe[id='iframeResult'] >> internal:control=enter-frame >> xpath=//button[text
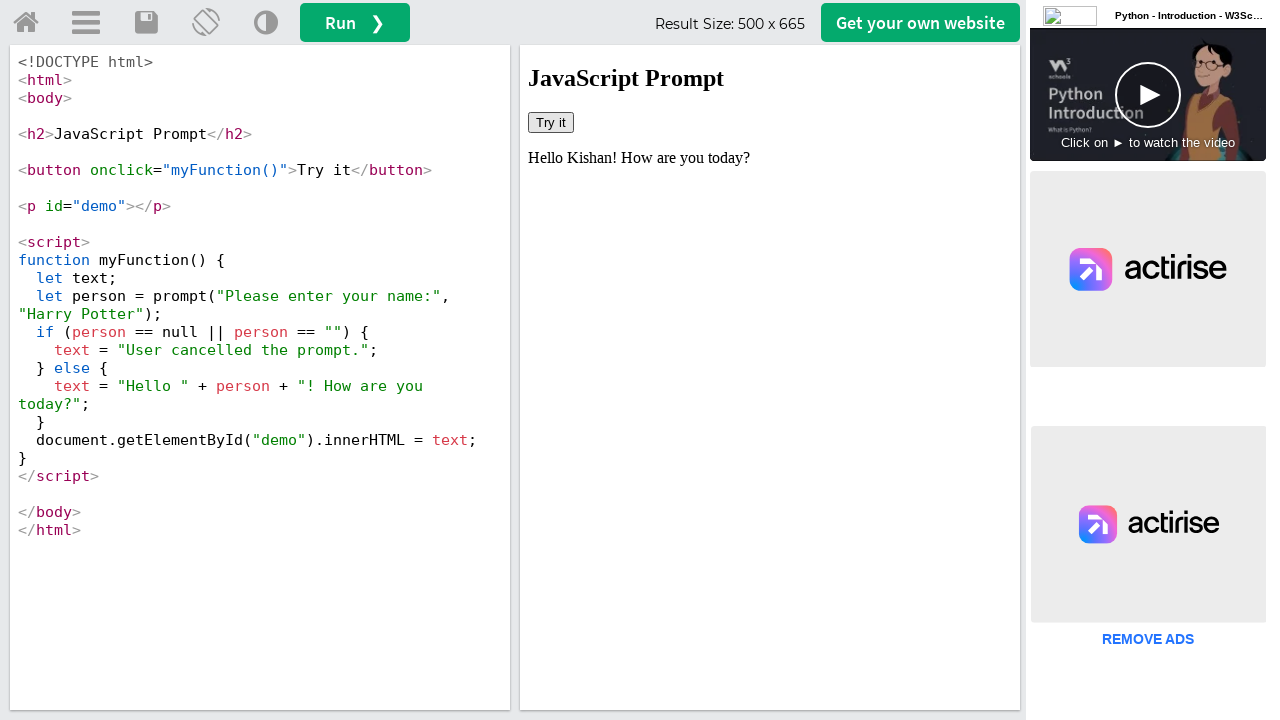

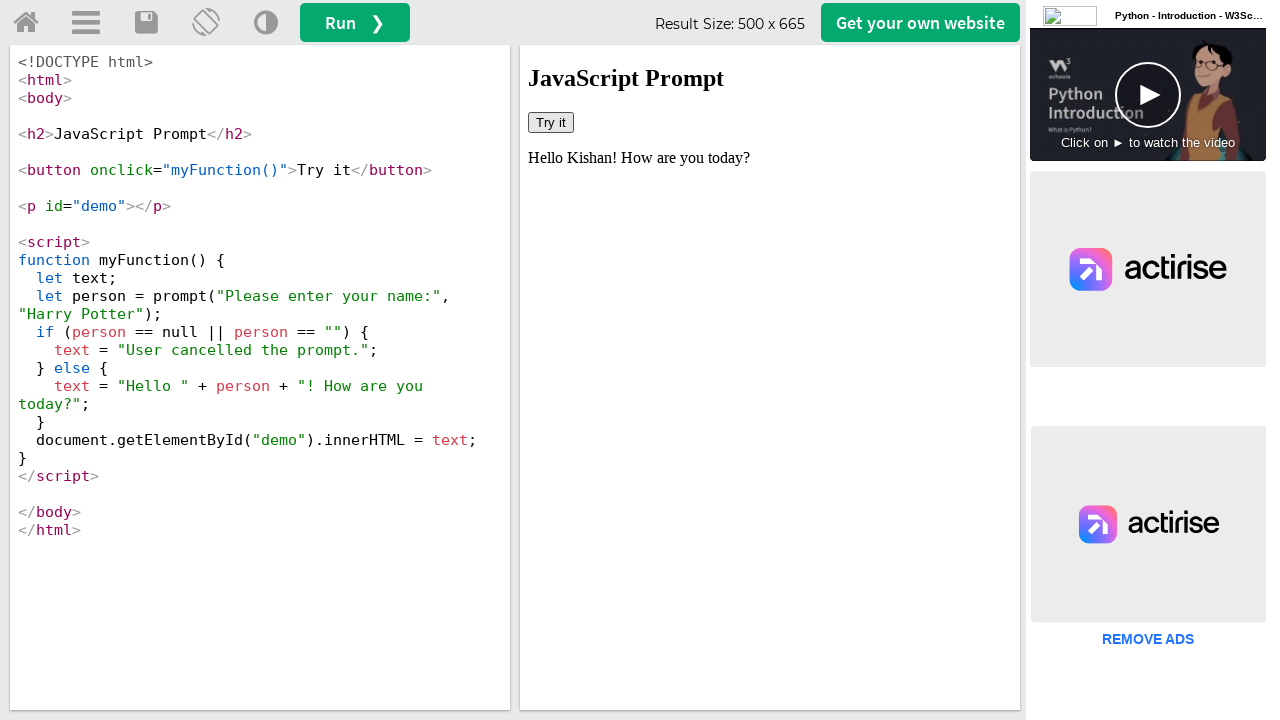